Tests an e-commerce checkout flow by adding specific vegetables to cart, applying a promo code, and completing the order with country selection

Starting URL: https://rahulshettyacademy.com/seleniumPractise/#/

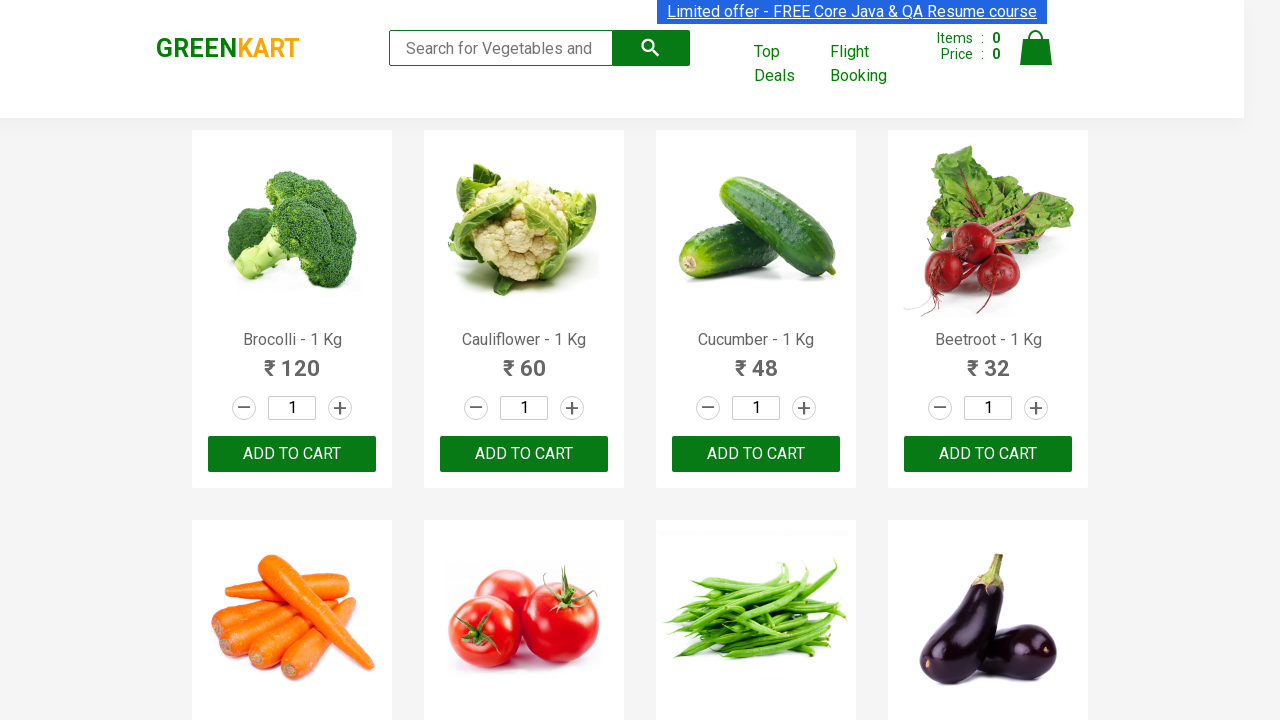

Located all product names on the page
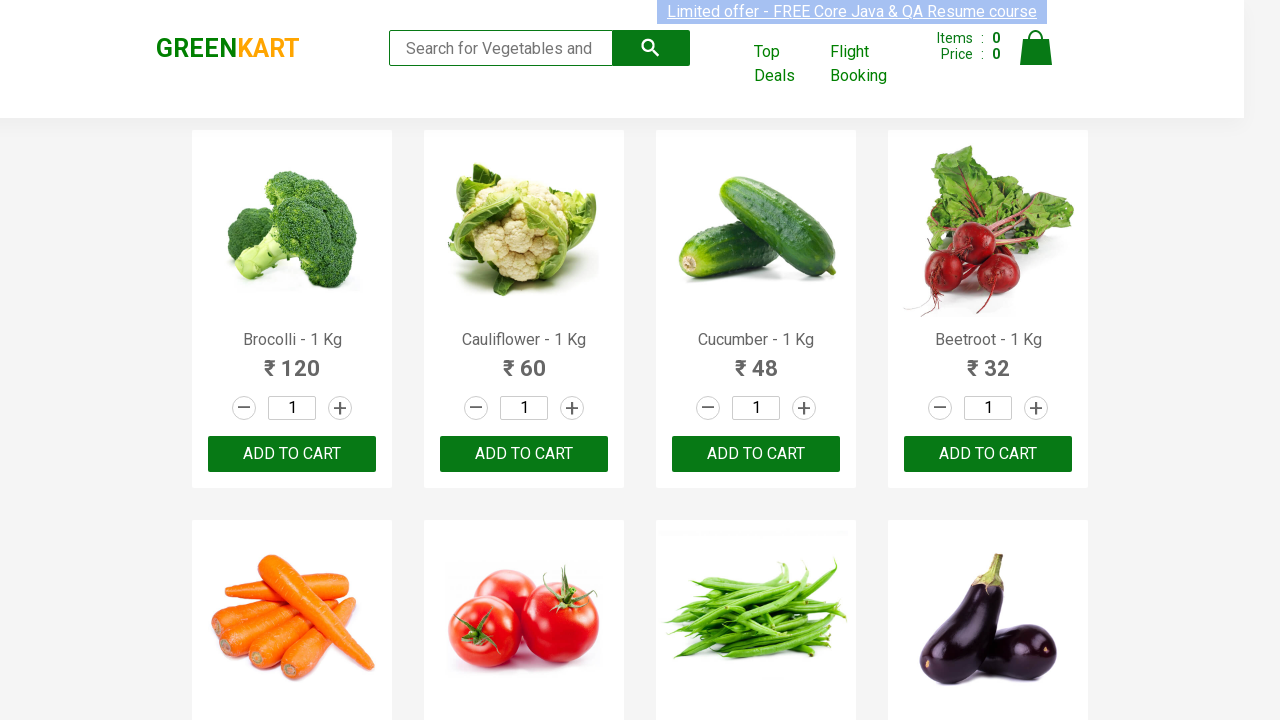

Added Brinjal to cart at (988, 360) on div.product-action >> nth=7
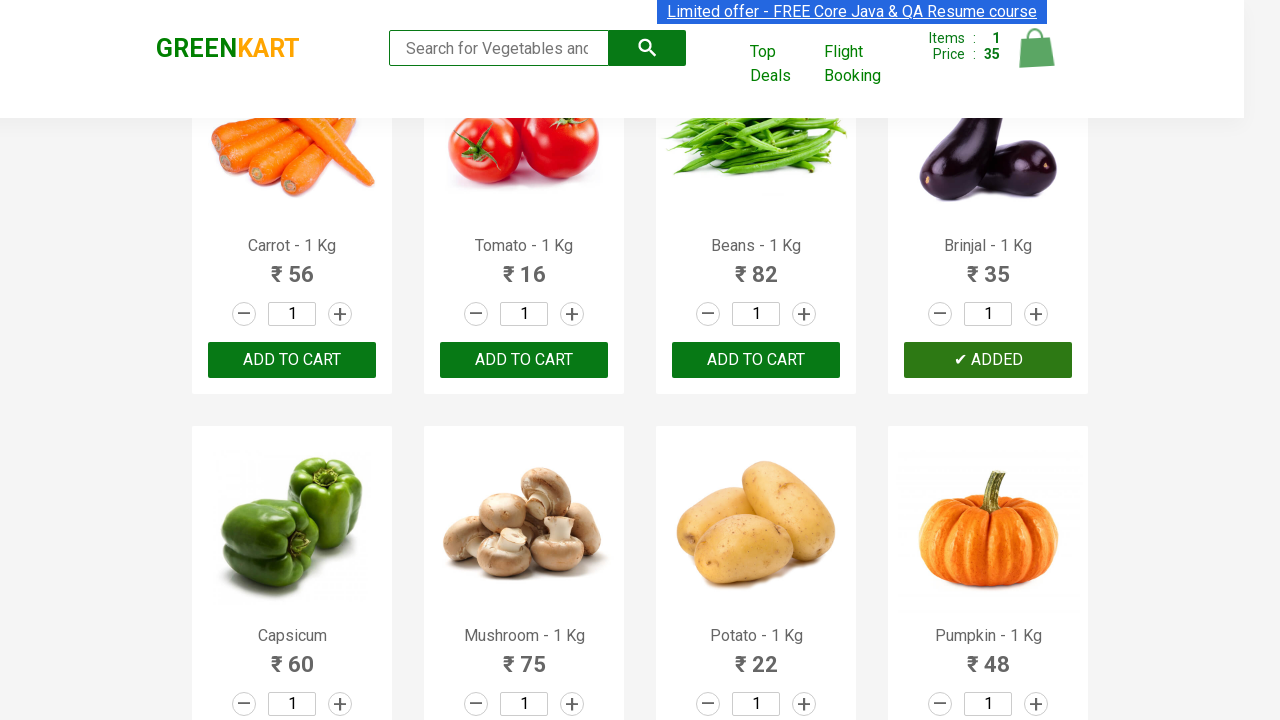

Added Mushroom to cart at (524, 686) on div.product-action >> nth=9
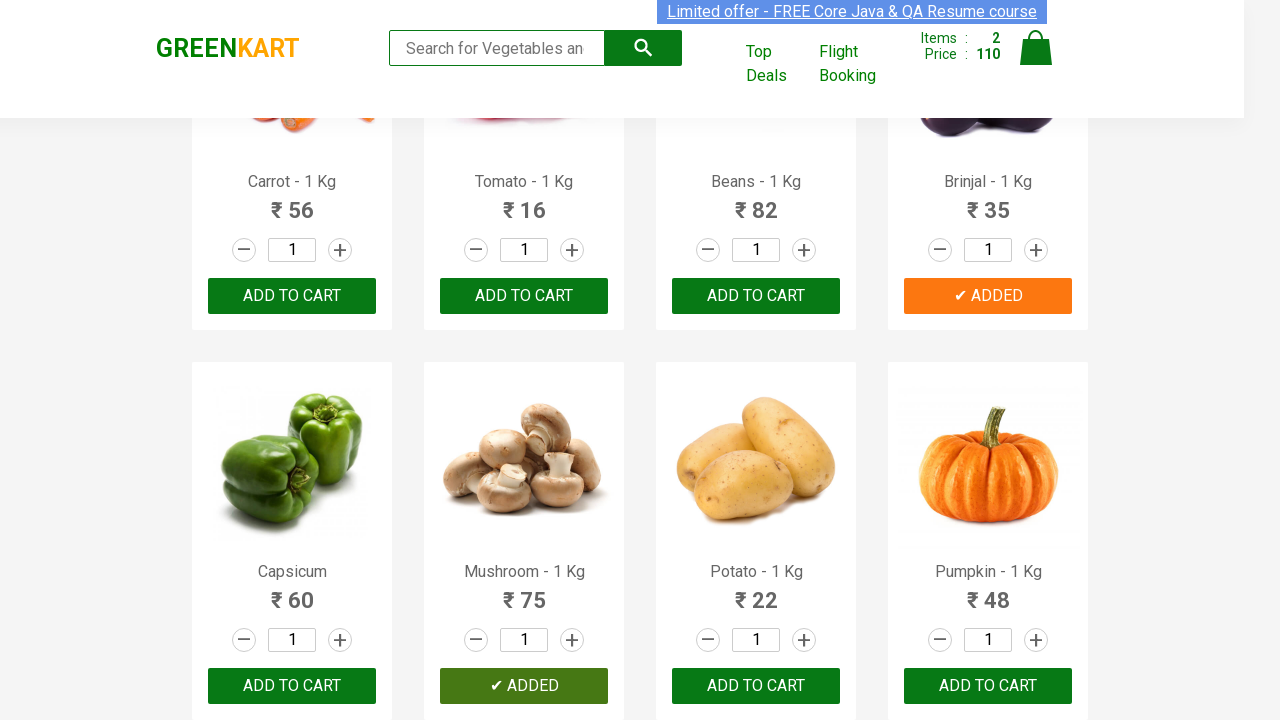

Added Raspberry to cart at (756, 360) on div.product-action >> nth=22
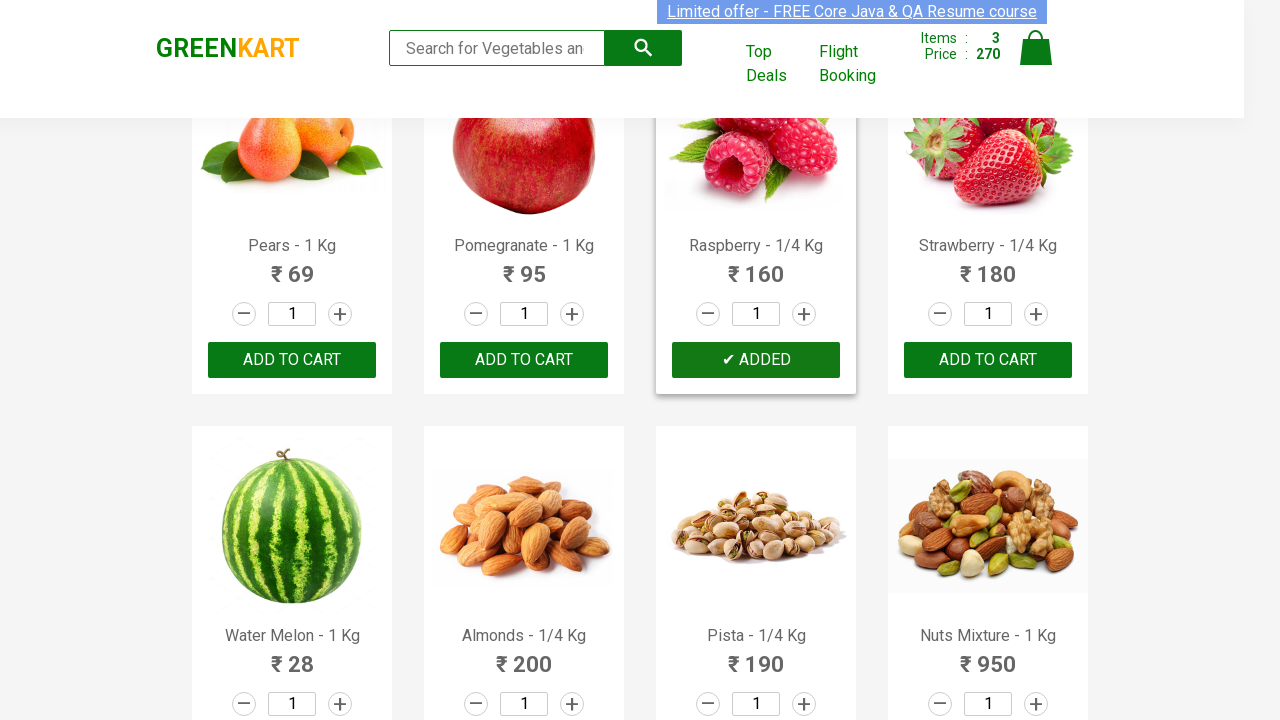

Clicked cart icon to view cart at (1036, 48) on img[alt='Cart']
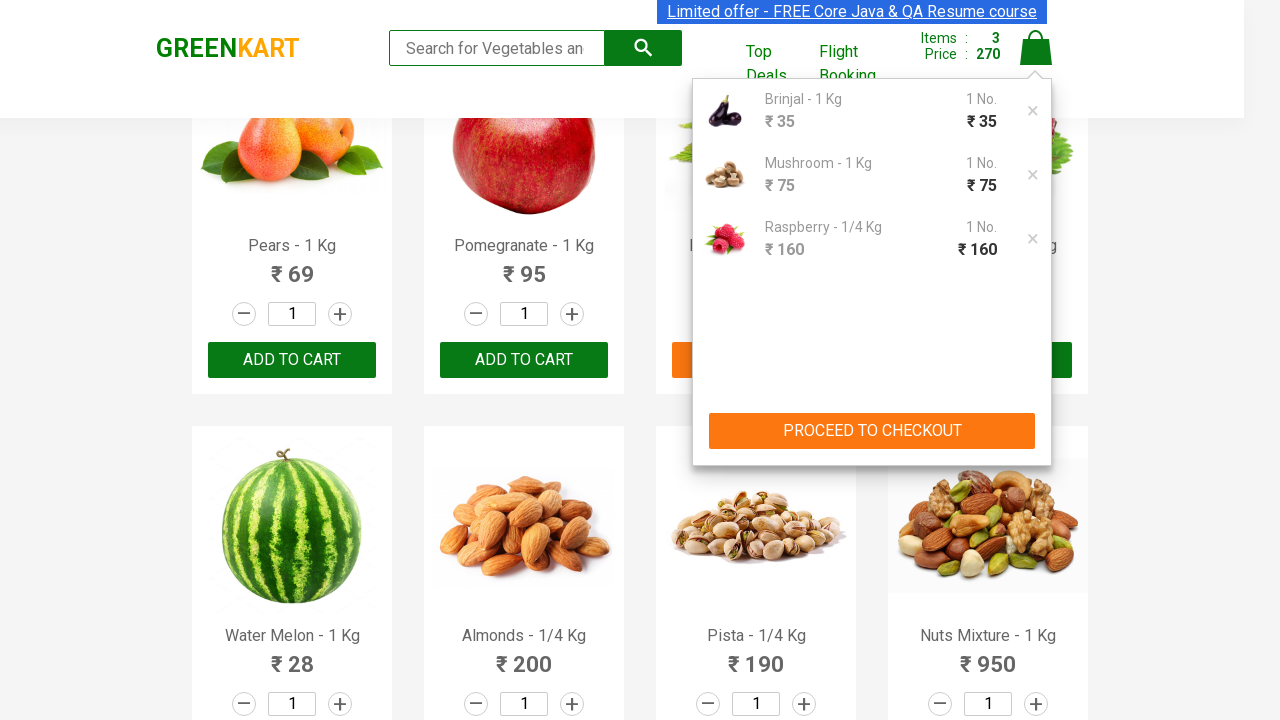

Clicked PROCEED TO CHECKOUT button at (872, 431) on button:has-text('PROCEED TO CHECKOUT')
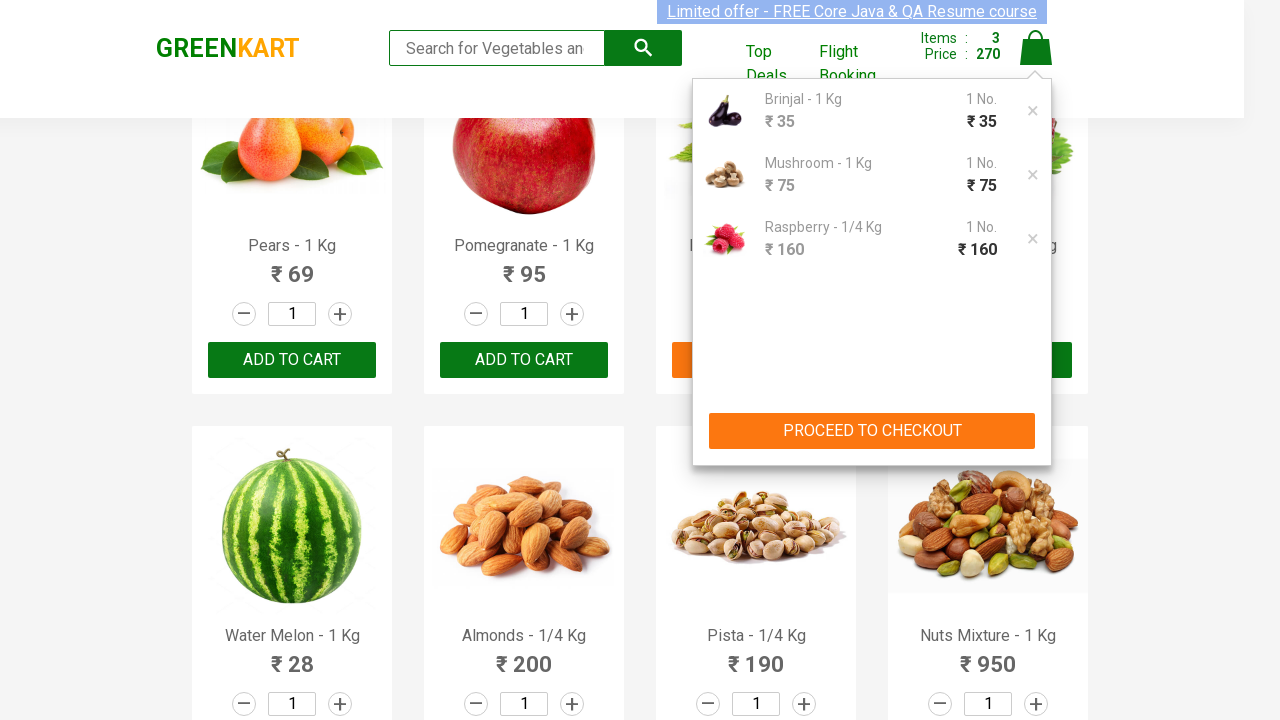

Promo code input field loaded
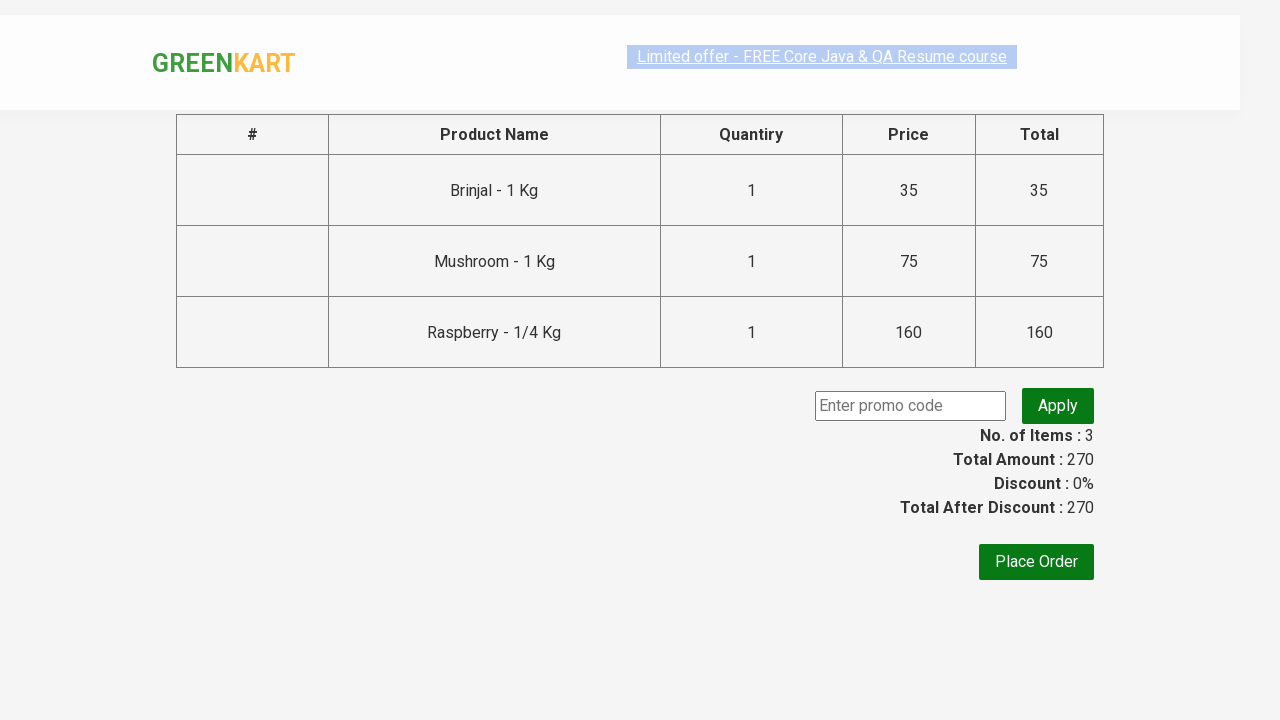

Entered promo code 'rahulshettyacademy' on input.promoCode
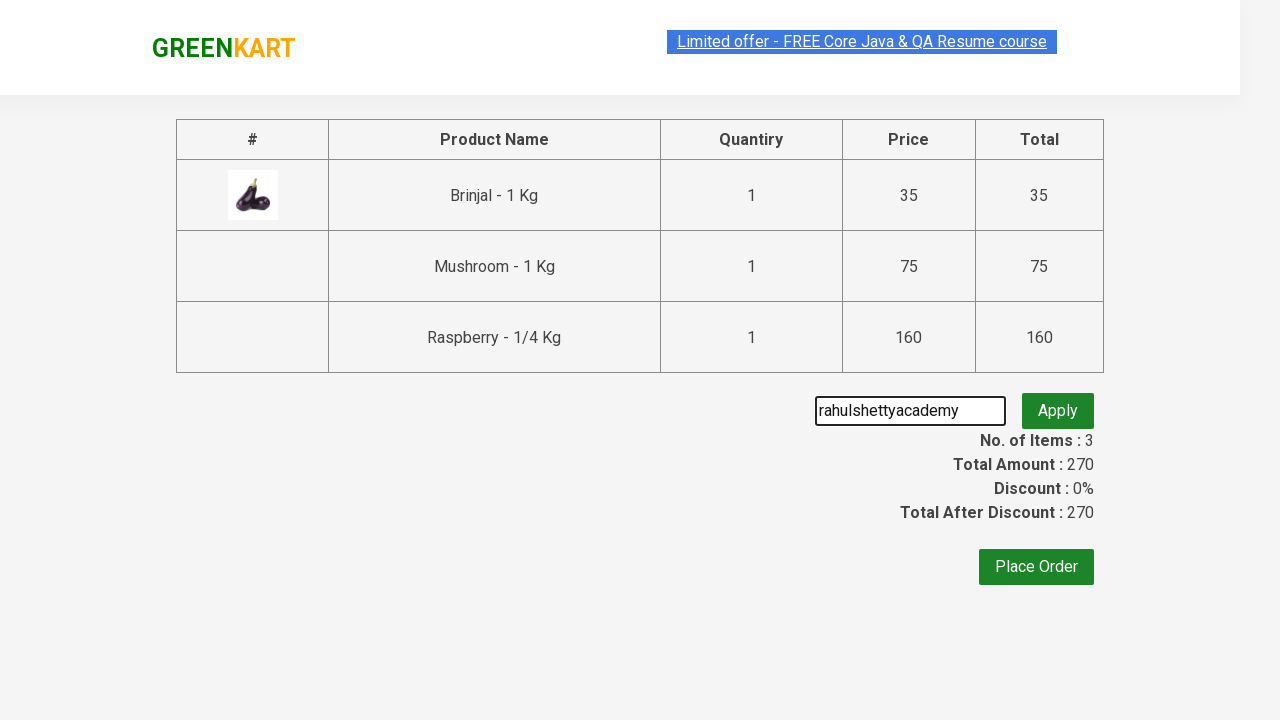

Clicked promo code apply button at (1058, 406) on button.promoBtn
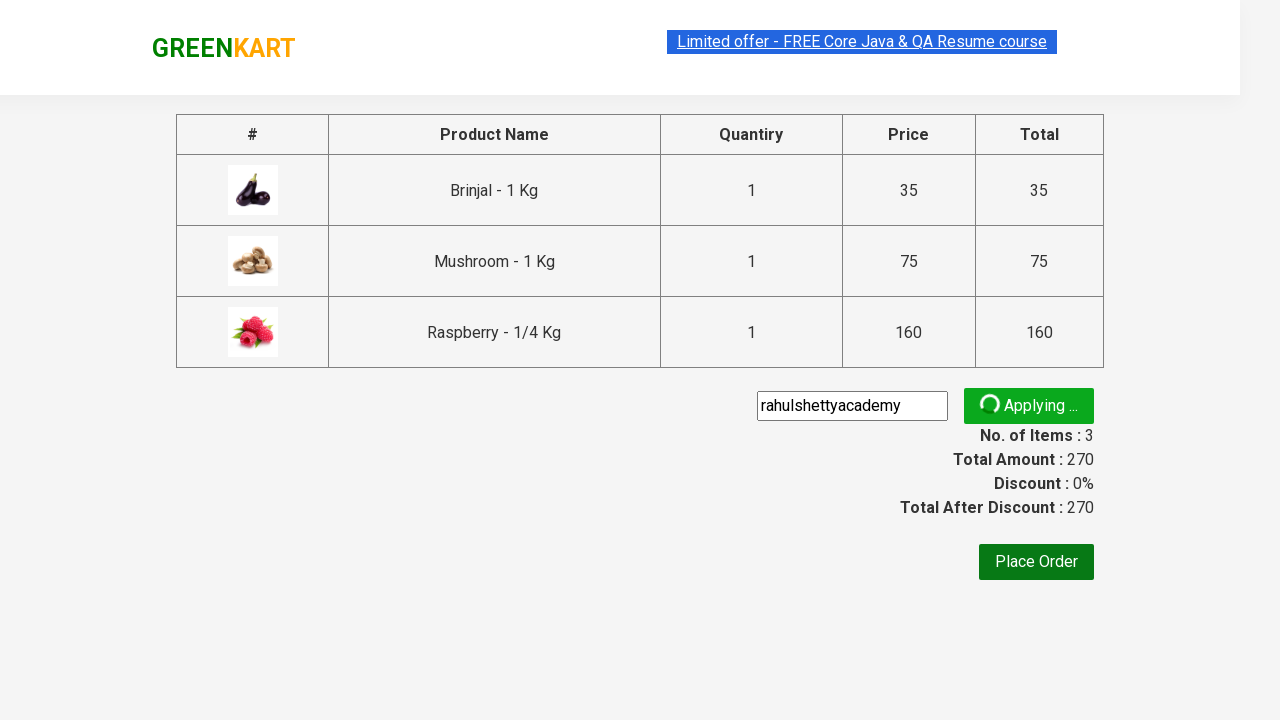

Promo code confirmation message appeared
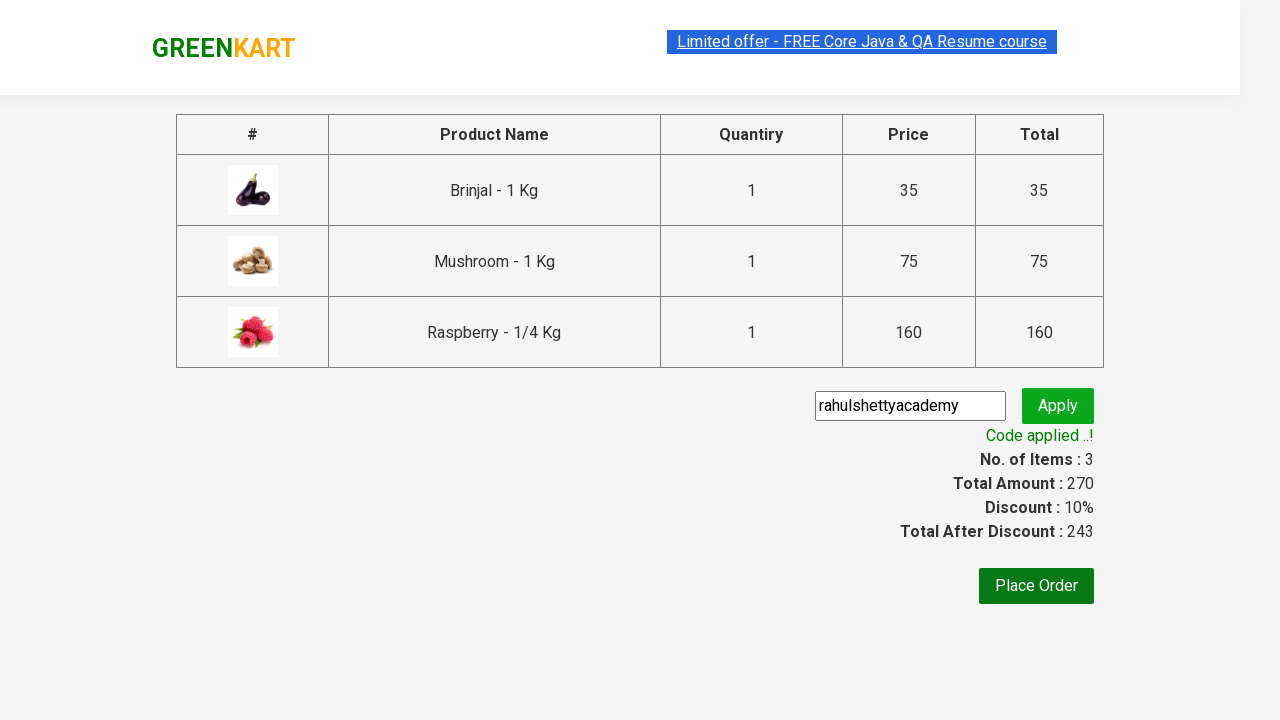

Clicked Place Order button at (1036, 586) on button:has-text('Place Order')
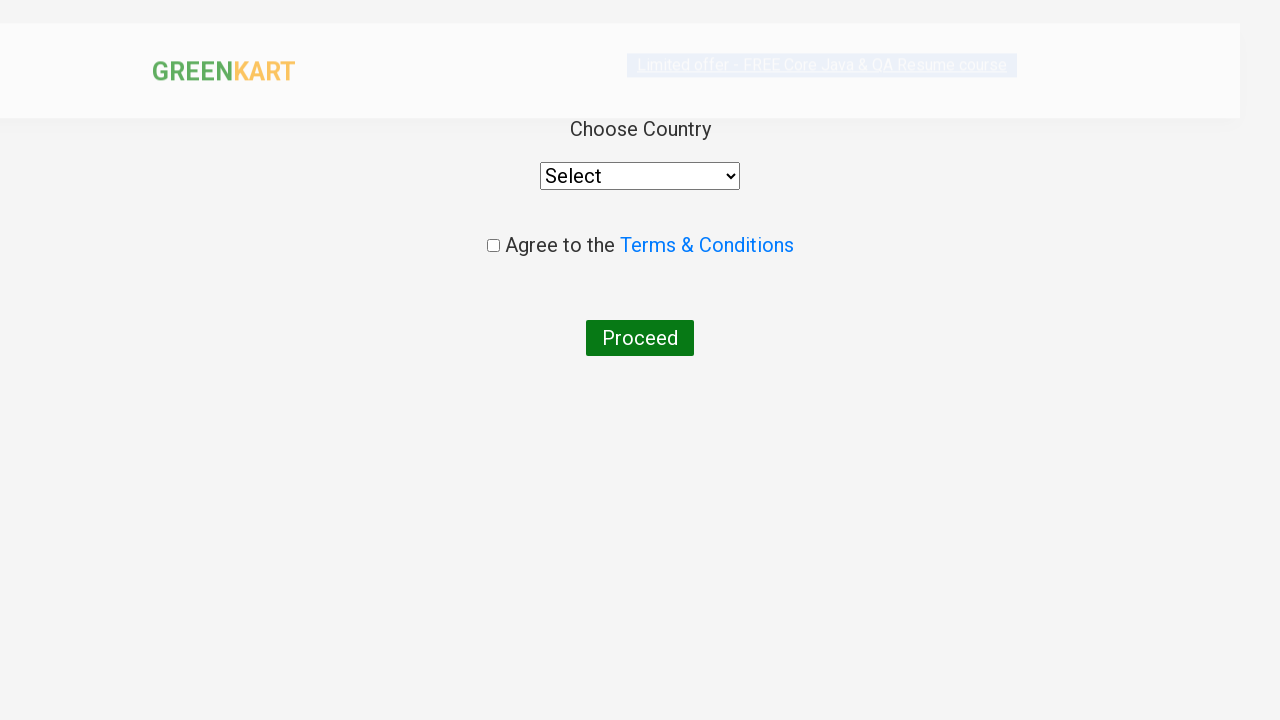

Selected 'Belarus' from country dropdown on select
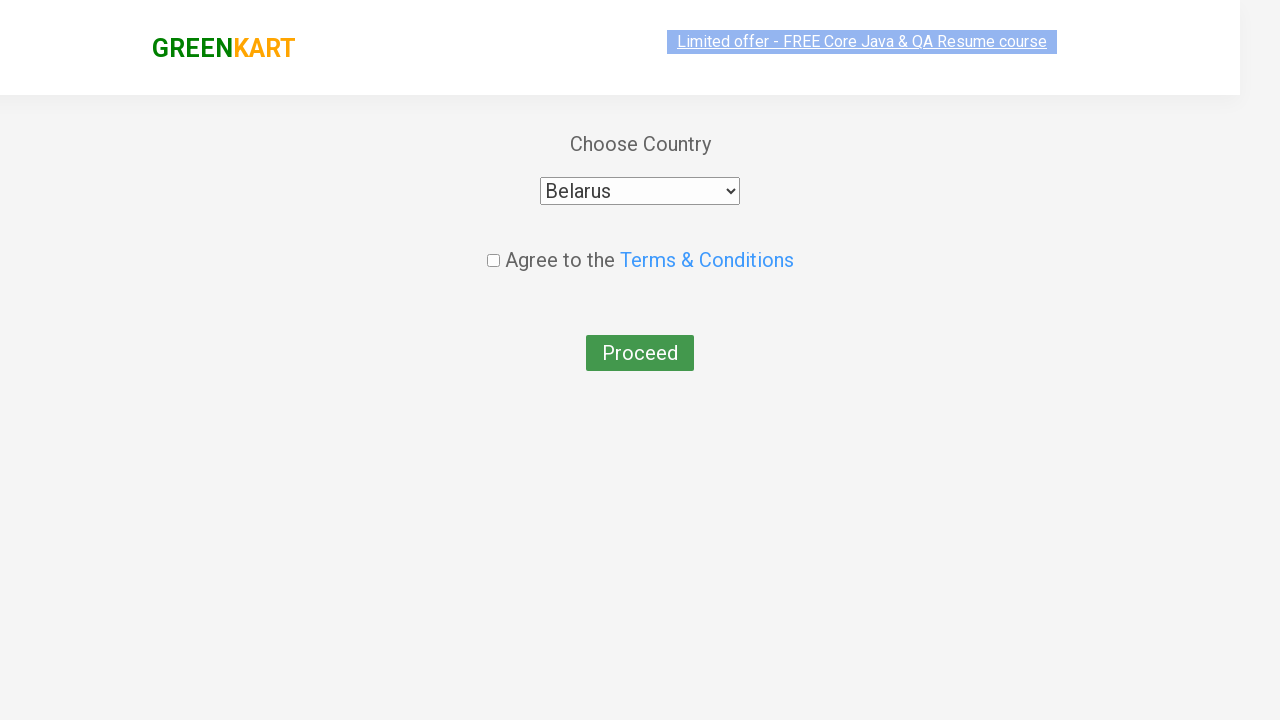

Checked the terms and conditions checkbox at (493, 246) on input[type='checkbox']
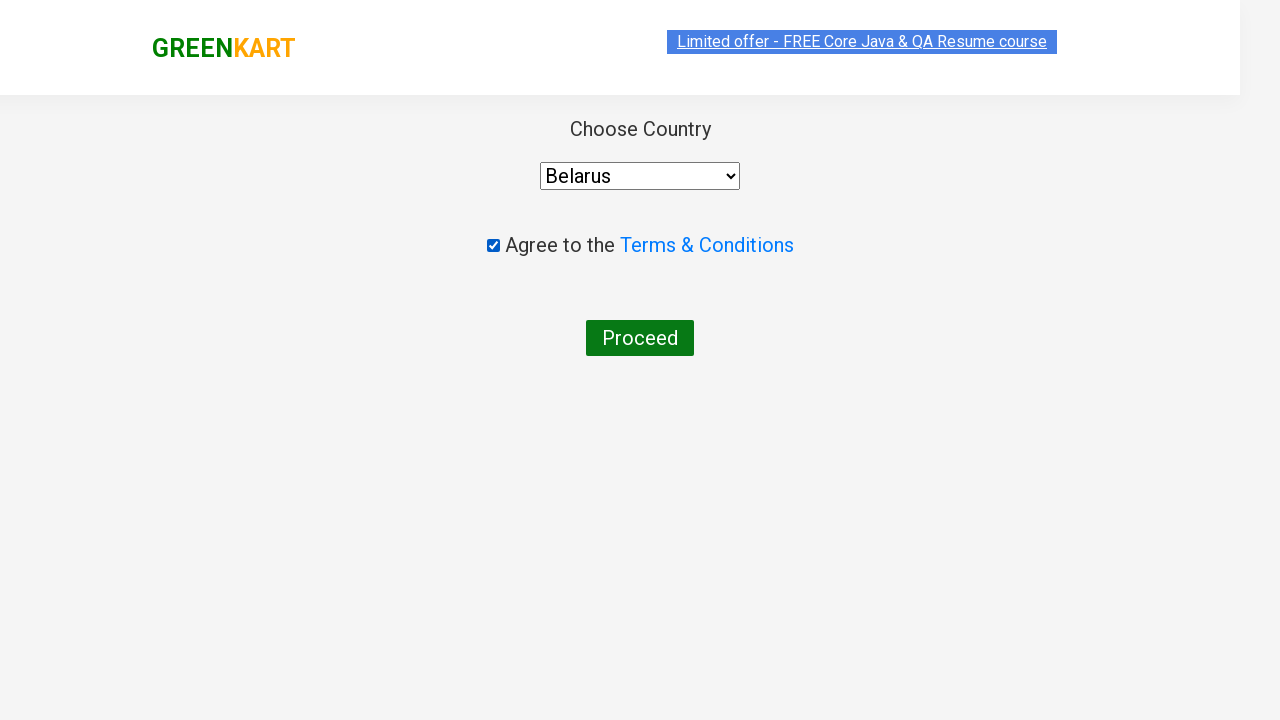

Clicked Proceed button to complete order at (640, 338) on button:has-text('Proceed')
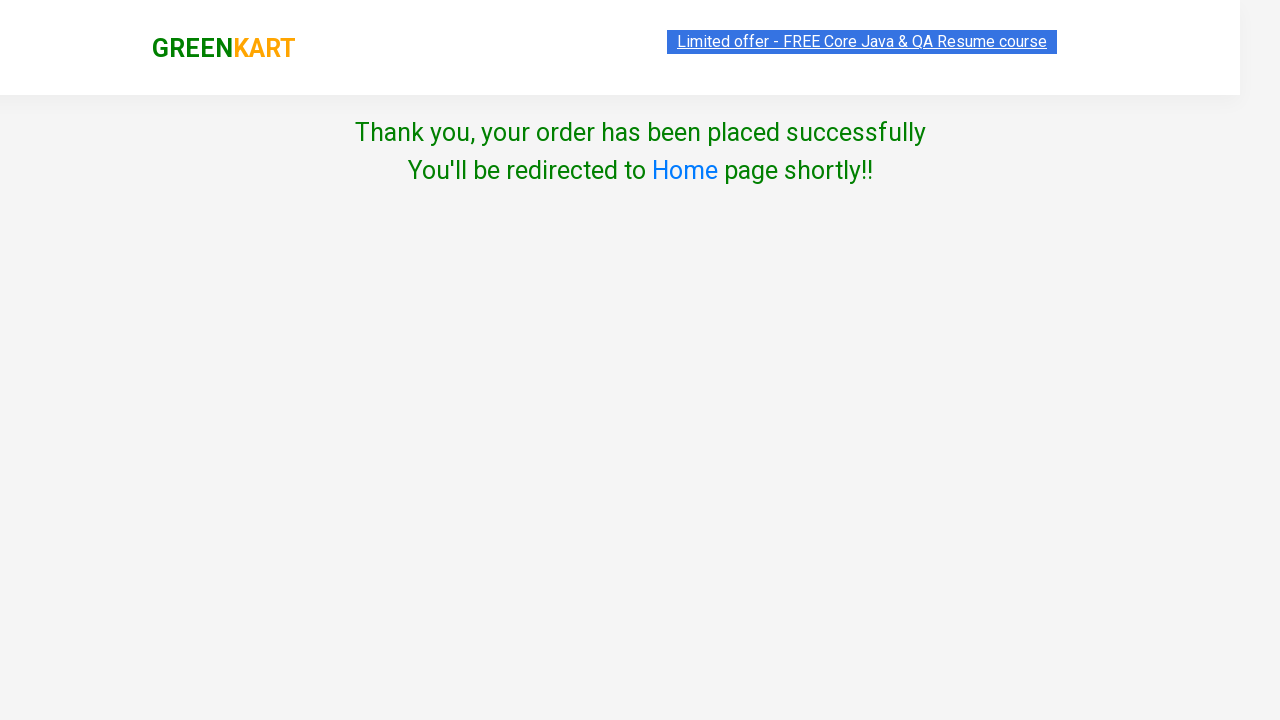

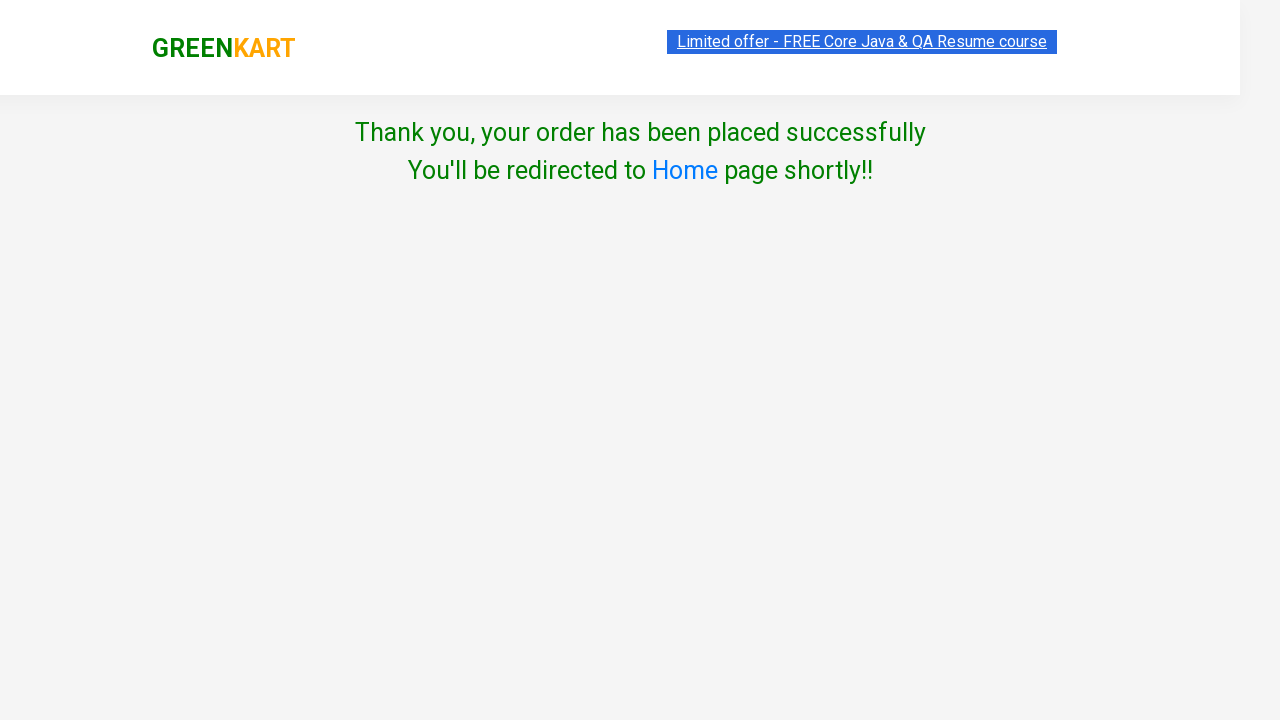